Tests navigation to the Context Menu page by clicking the link from the main page and verifying the URL changes correctly

Starting URL: http://the-internet.herokuapp.com/

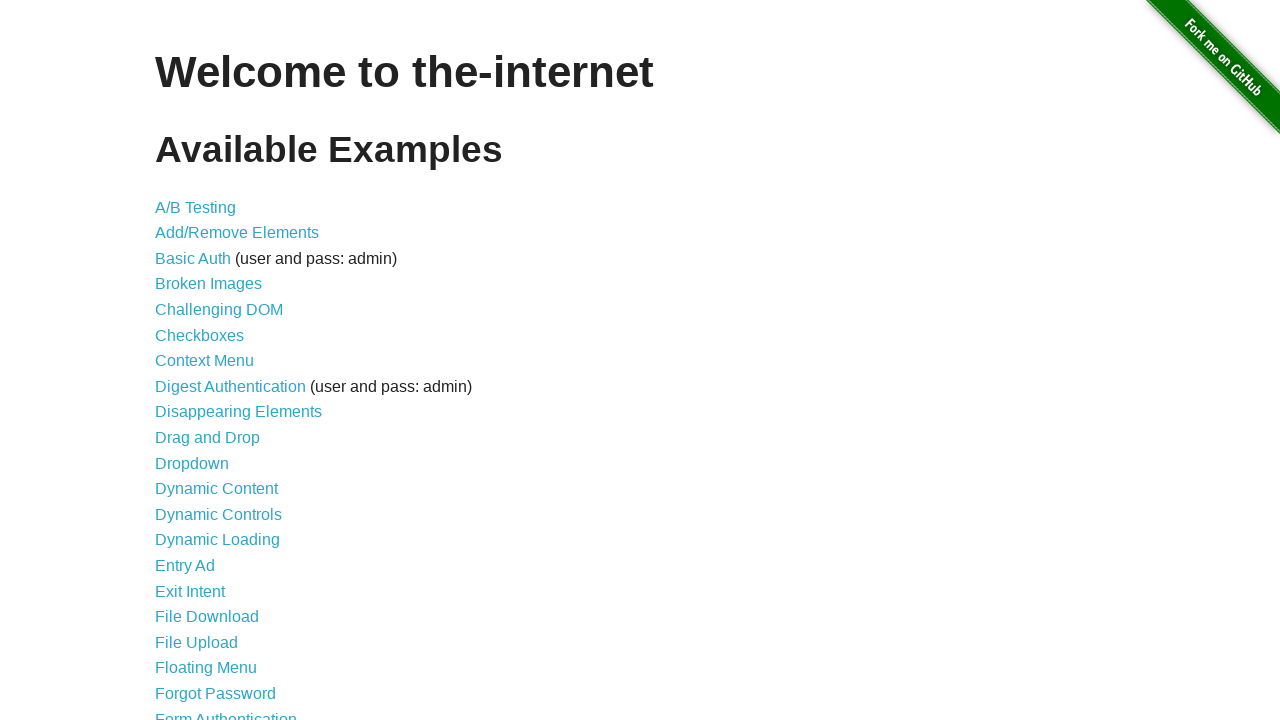

Context Menu link became visible
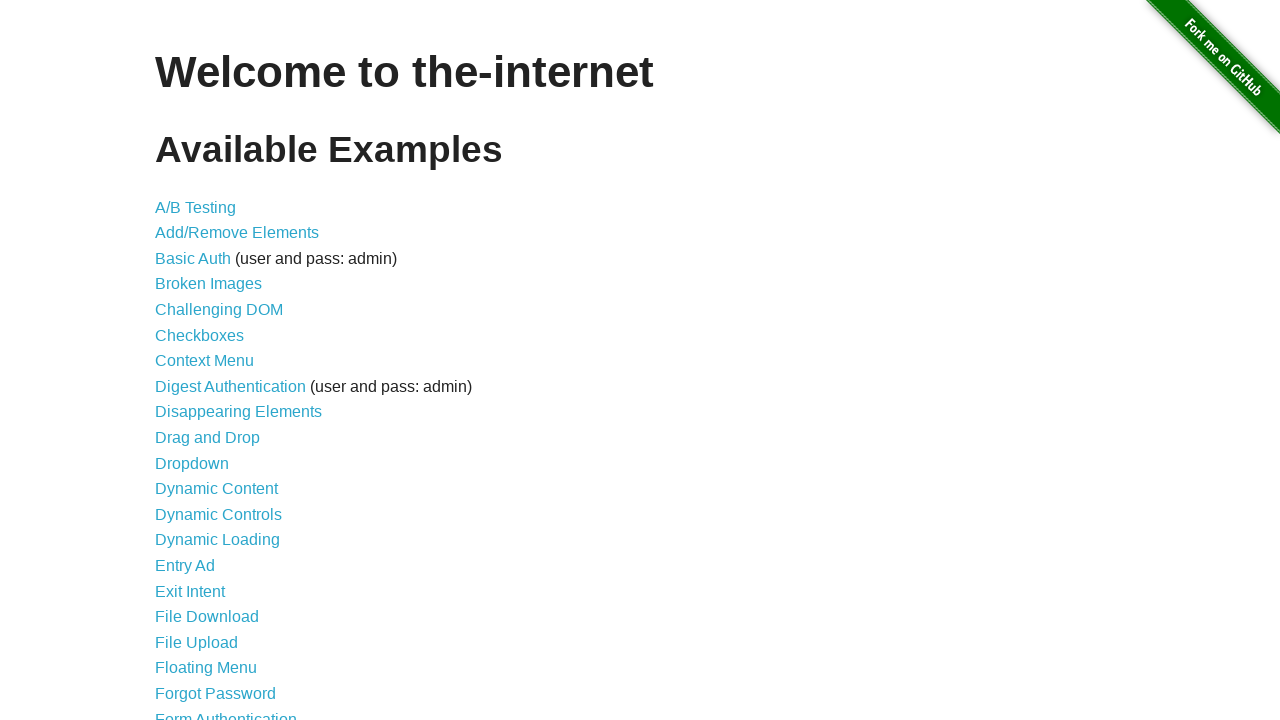

Clicked Context Menu link at (204, 361) on text=Context Menu
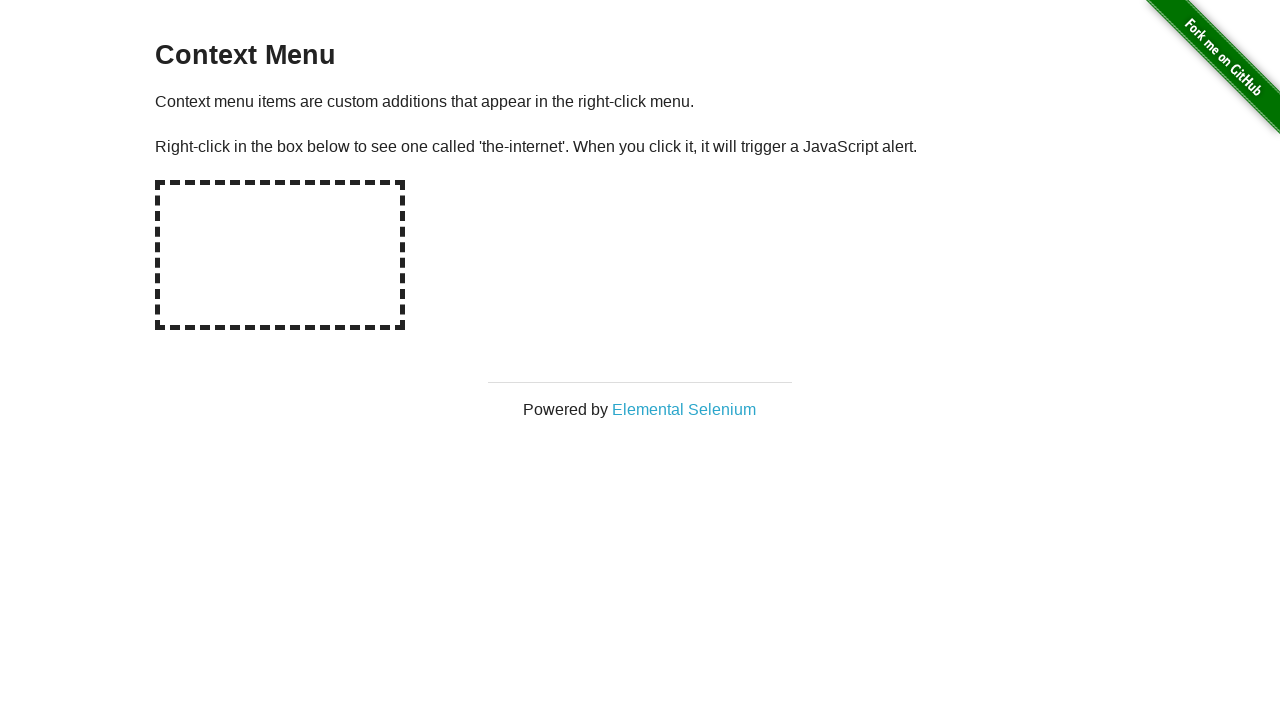

Successfully navigated to Context Menu page (URL verified)
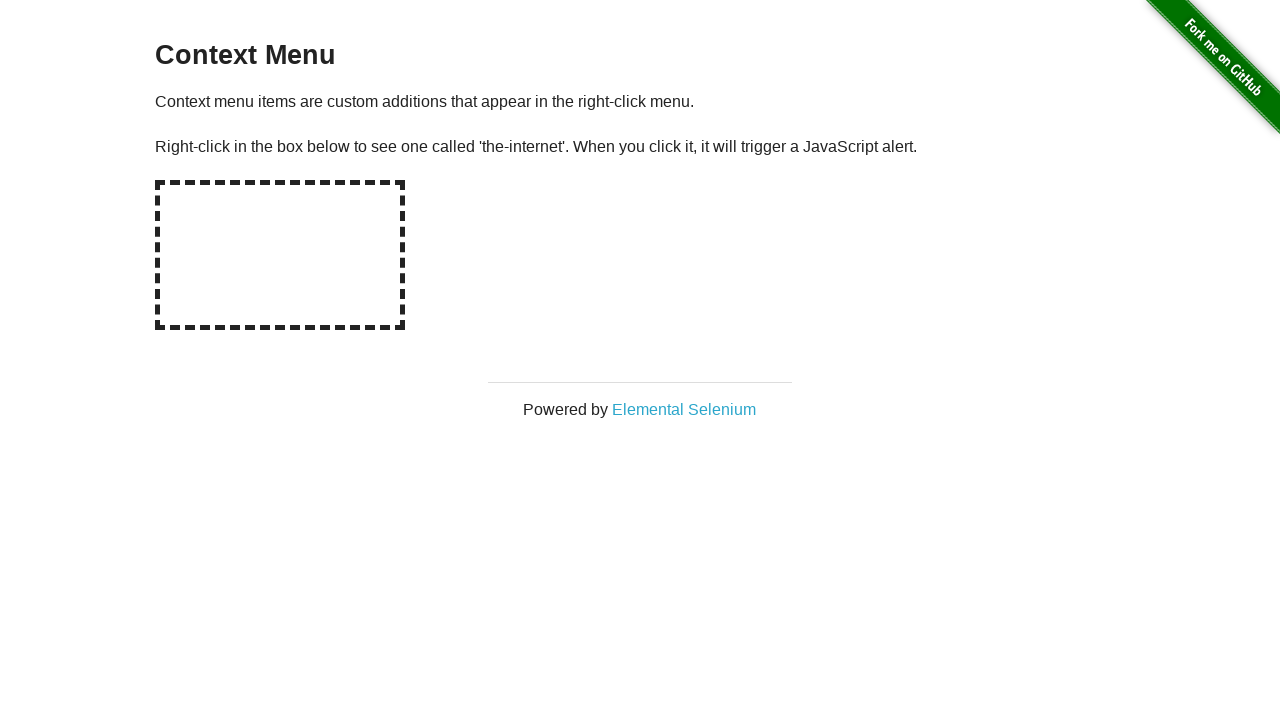

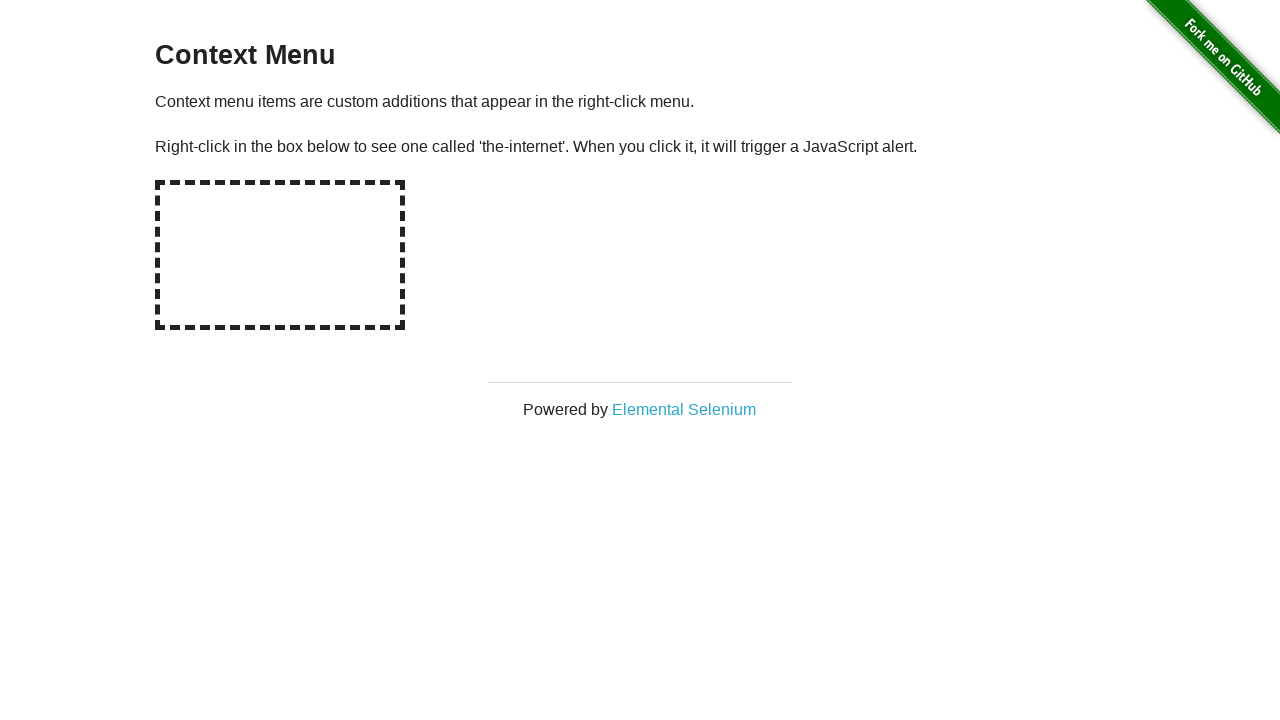